Navigates to Anime News Network homepage and verifies that headline elements with the 'wrap' class are loaded on the page

Starting URL: https://www.animenewsnetwork.com/

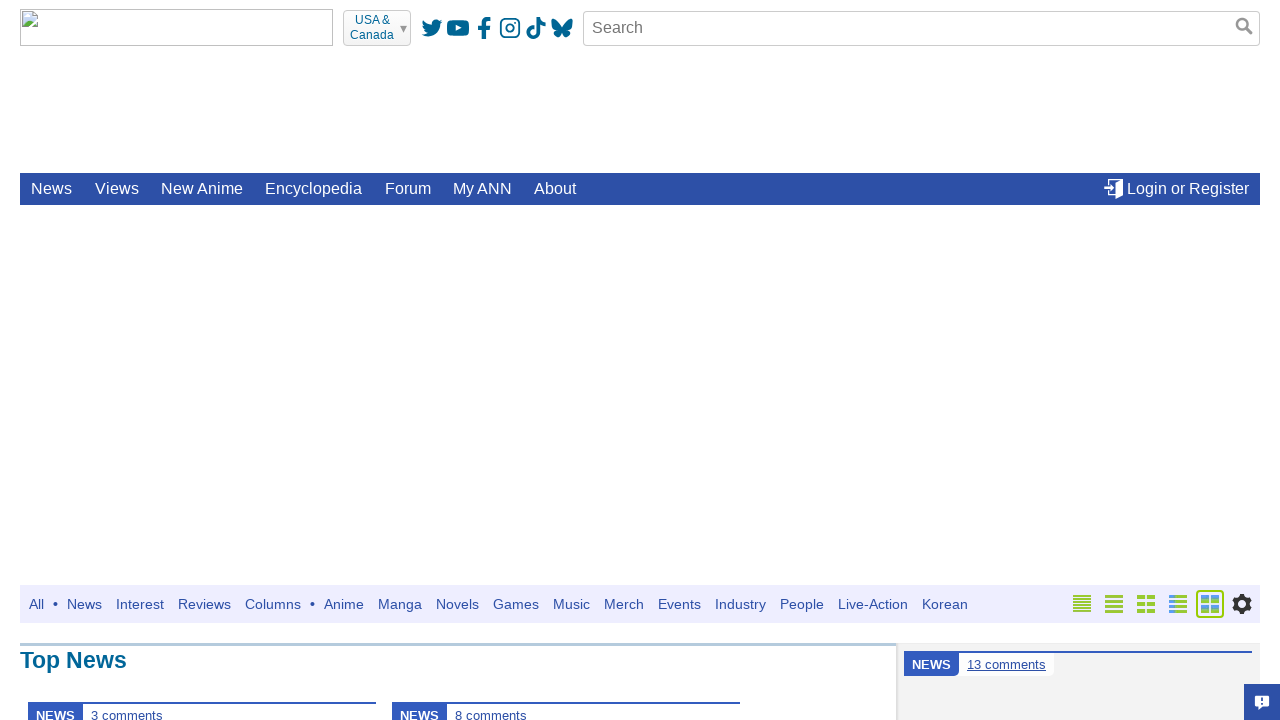

Navigated to Anime News Network homepage
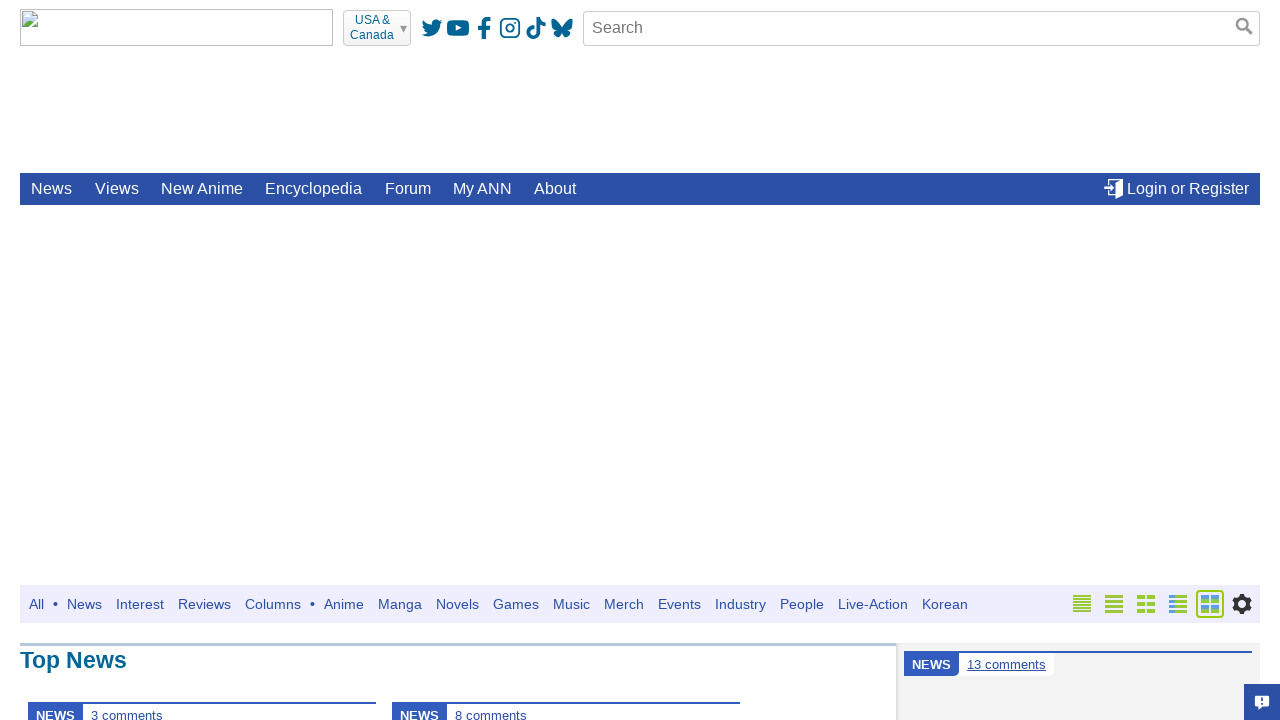

Waited for headline elements with 'wrap' class to load
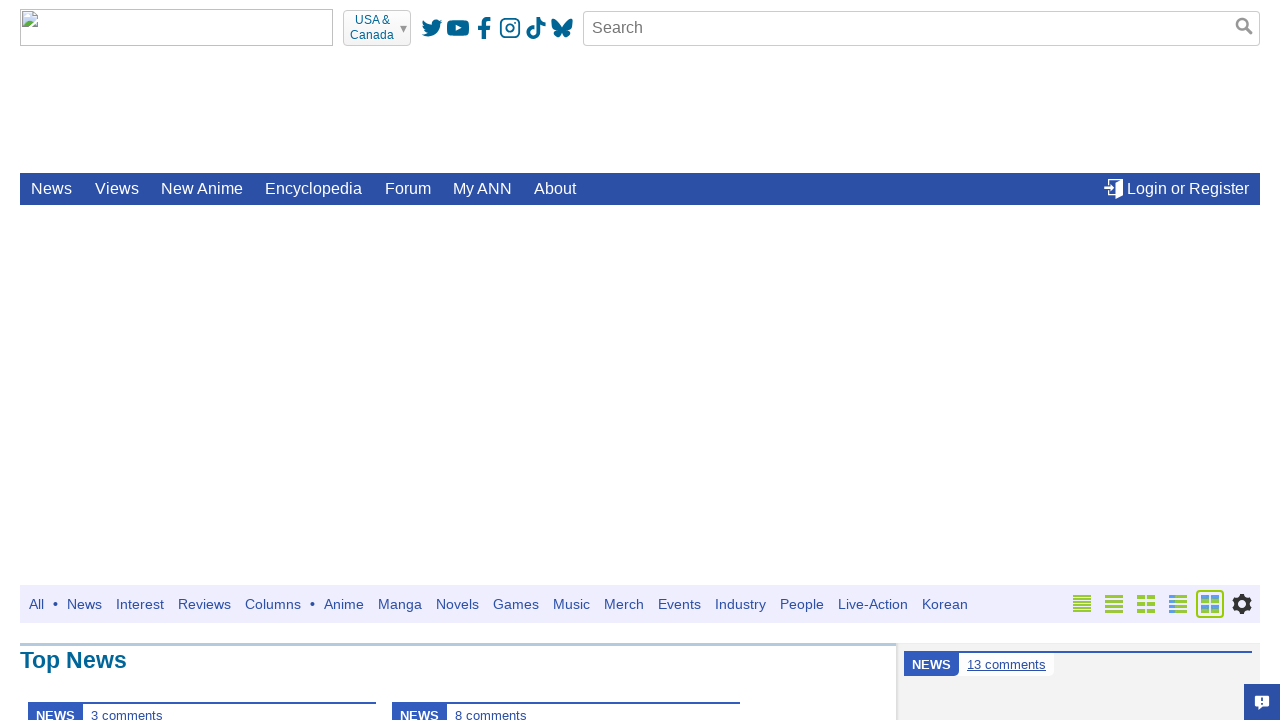

Located all headline elements with 'wrap' class
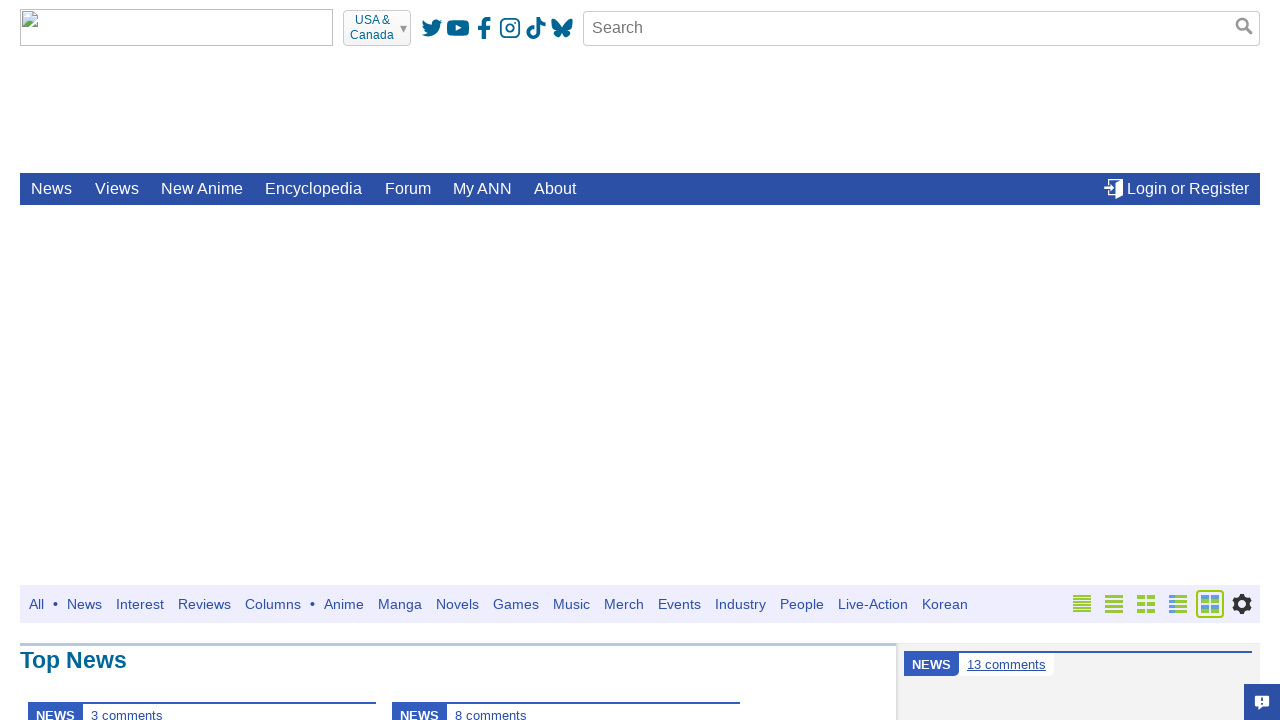

Verified that headline elements are present on the page
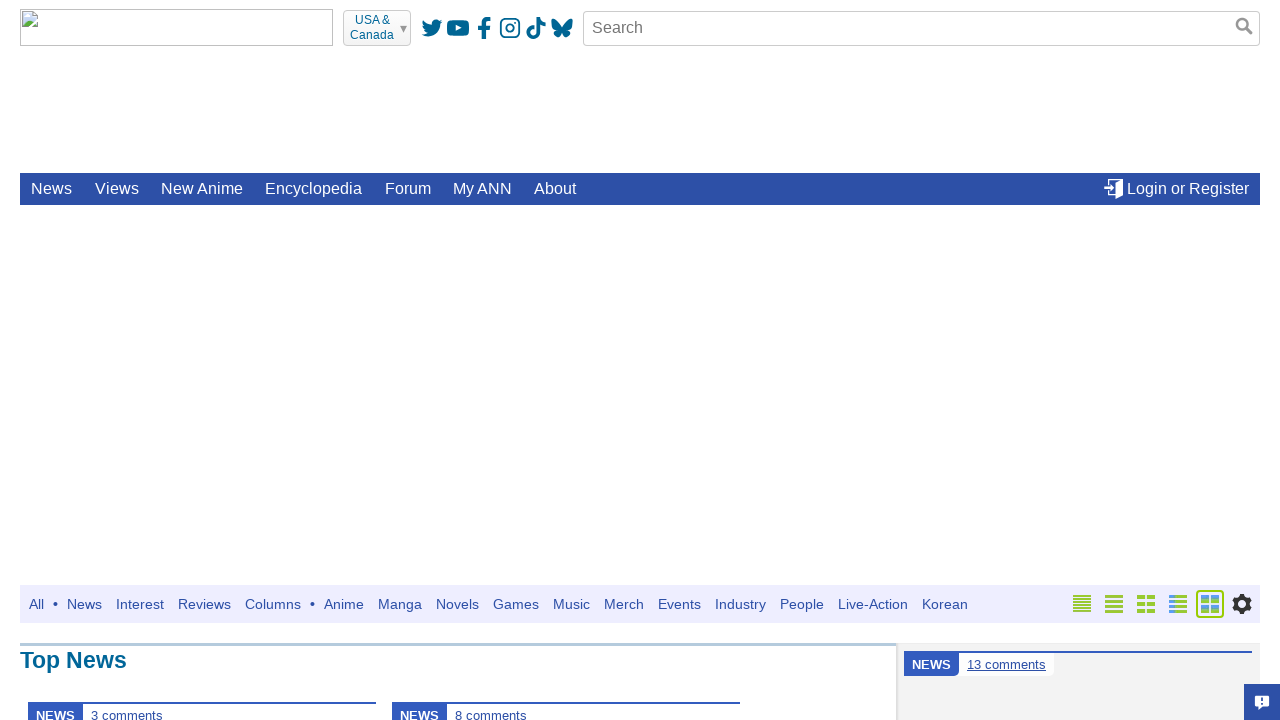

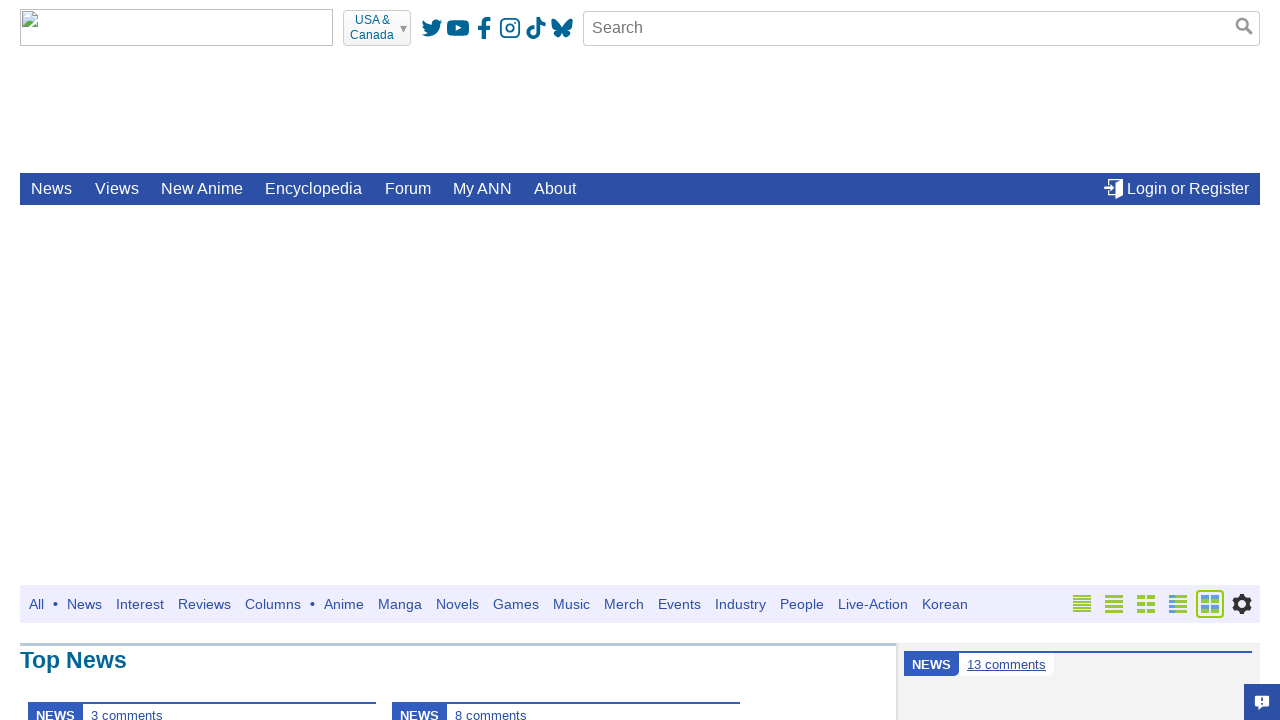